Tests navigation via Home link in sidebar, verifying the page contains expected content

Starting URL: https://katalon-demo-cura.herokuapp.com/

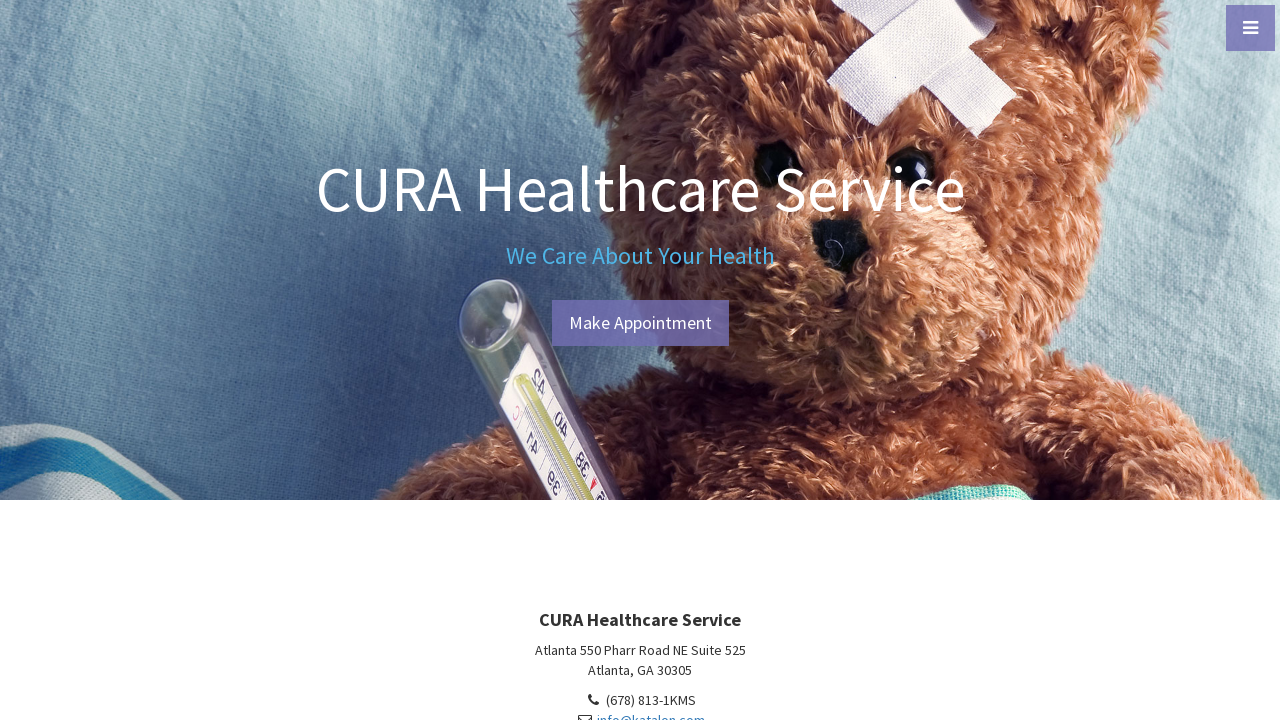

Clicked hamburger menu toggle to open sidebar at (1250, 28) on #menu-toggle
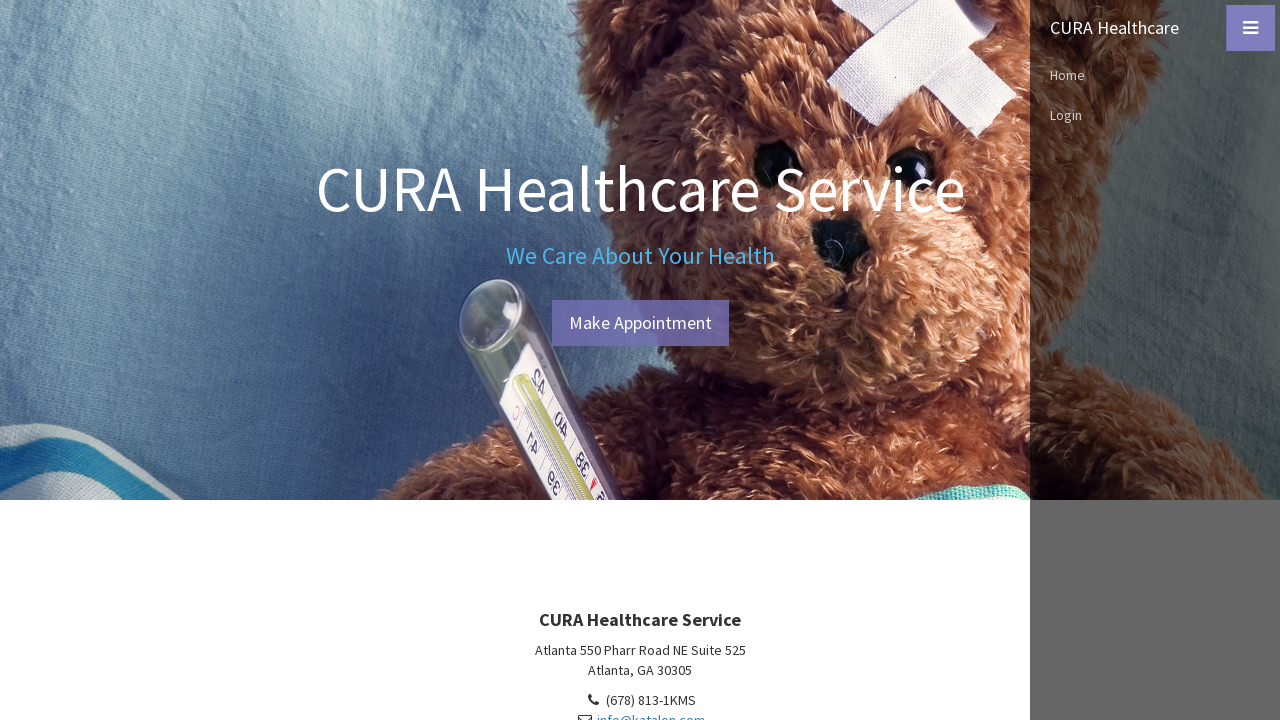

Clicked Home link in sidebar navigation at (1155, 75) on text=Home
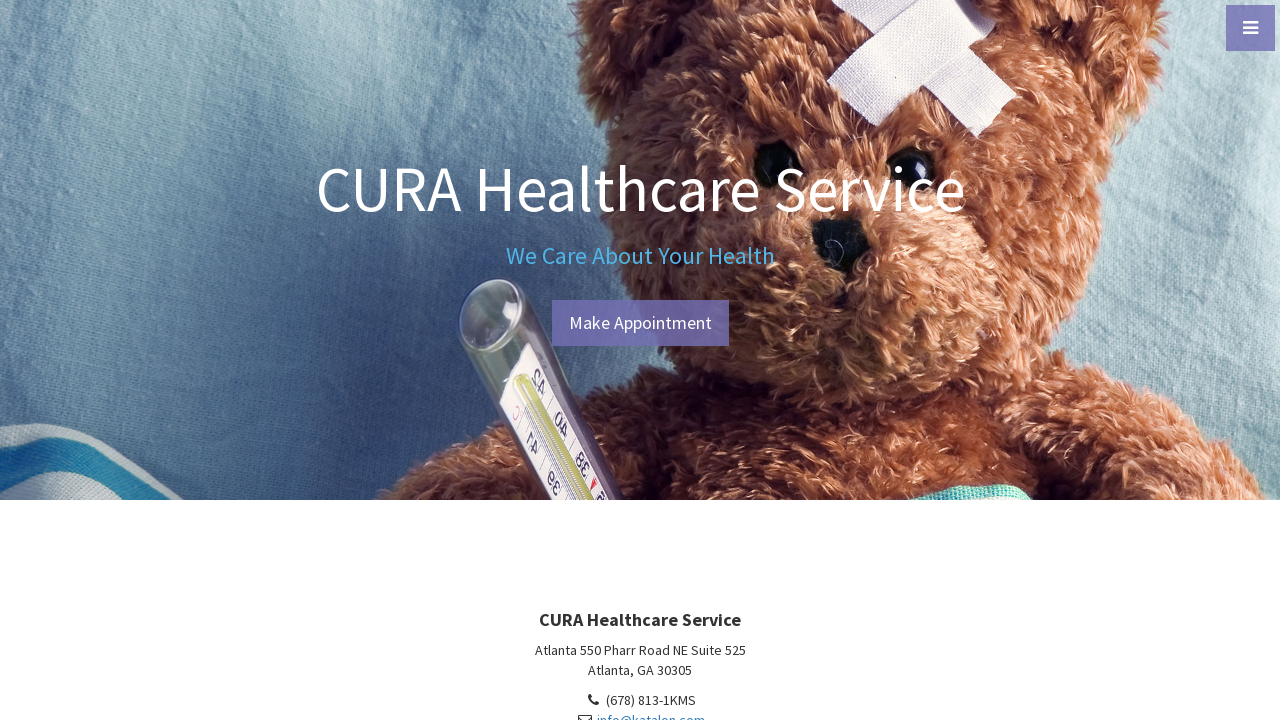

Verified page loaded and contains 'CURA Healthcare Service' text
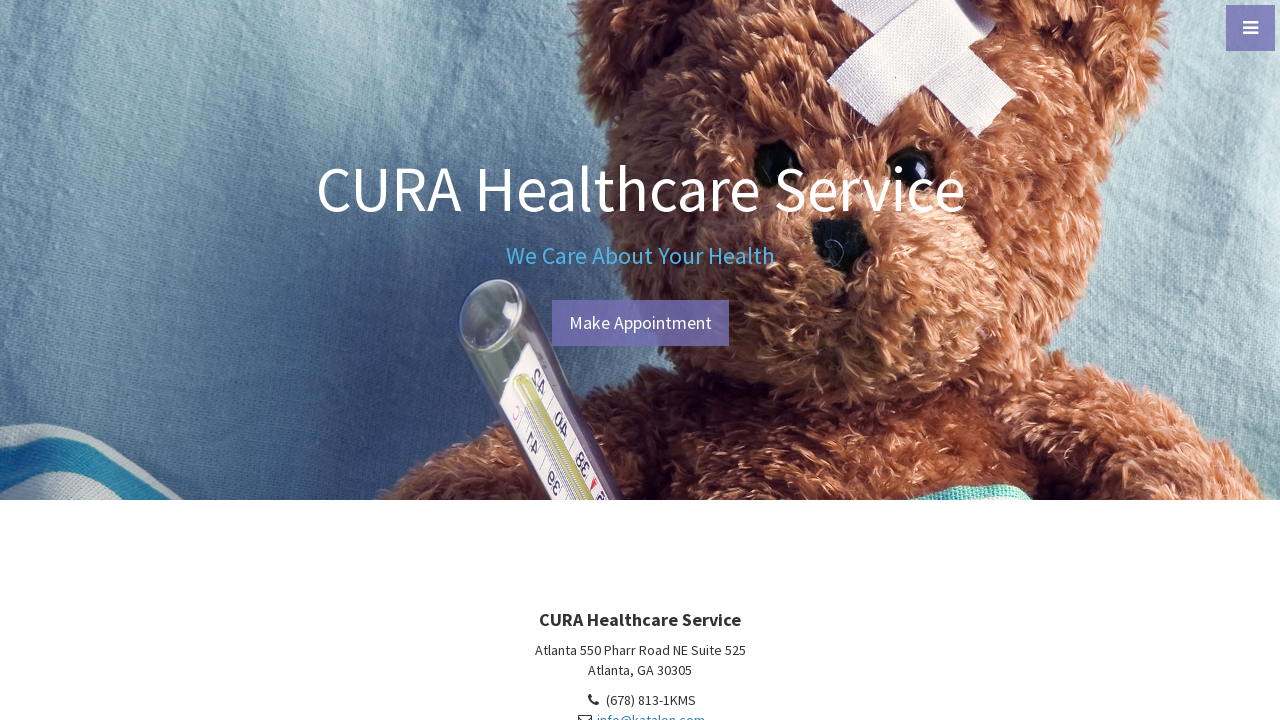

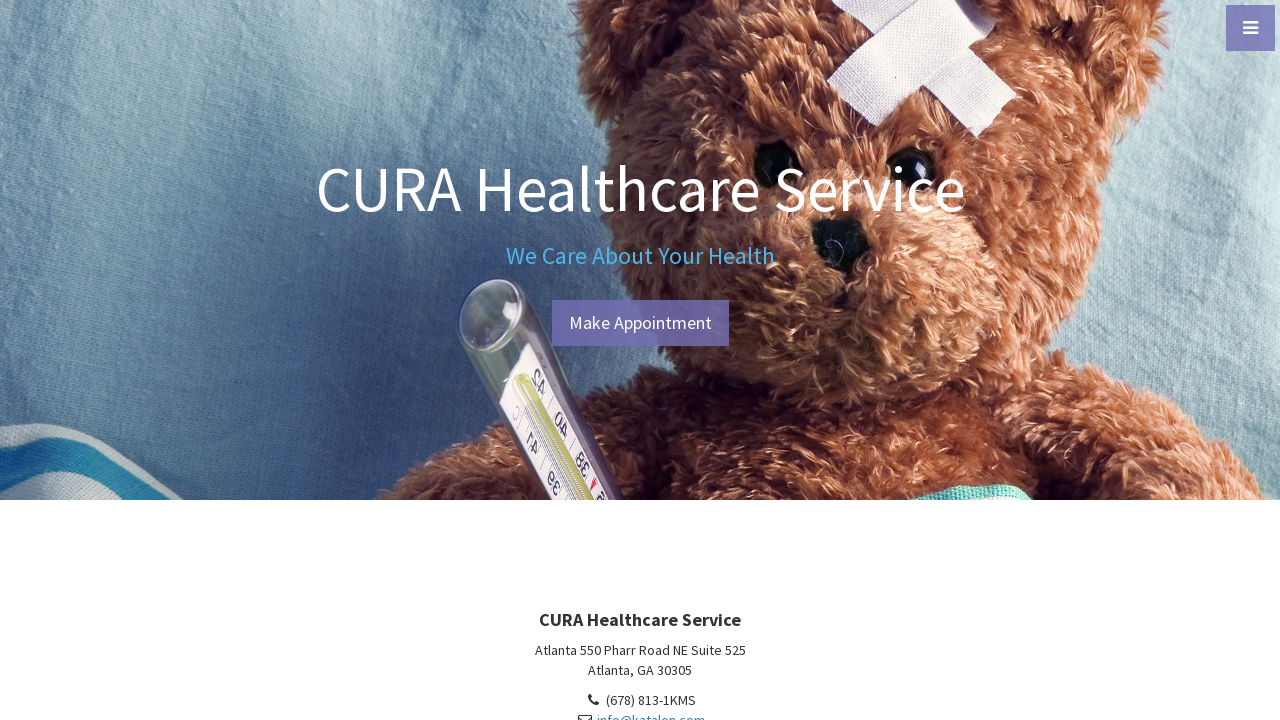